Tests JavaScript alert handling including accepting and dismissing alerts on a practice automation page.

Starting URL: https://rahulshettyacademy.com/AutomationPractice/

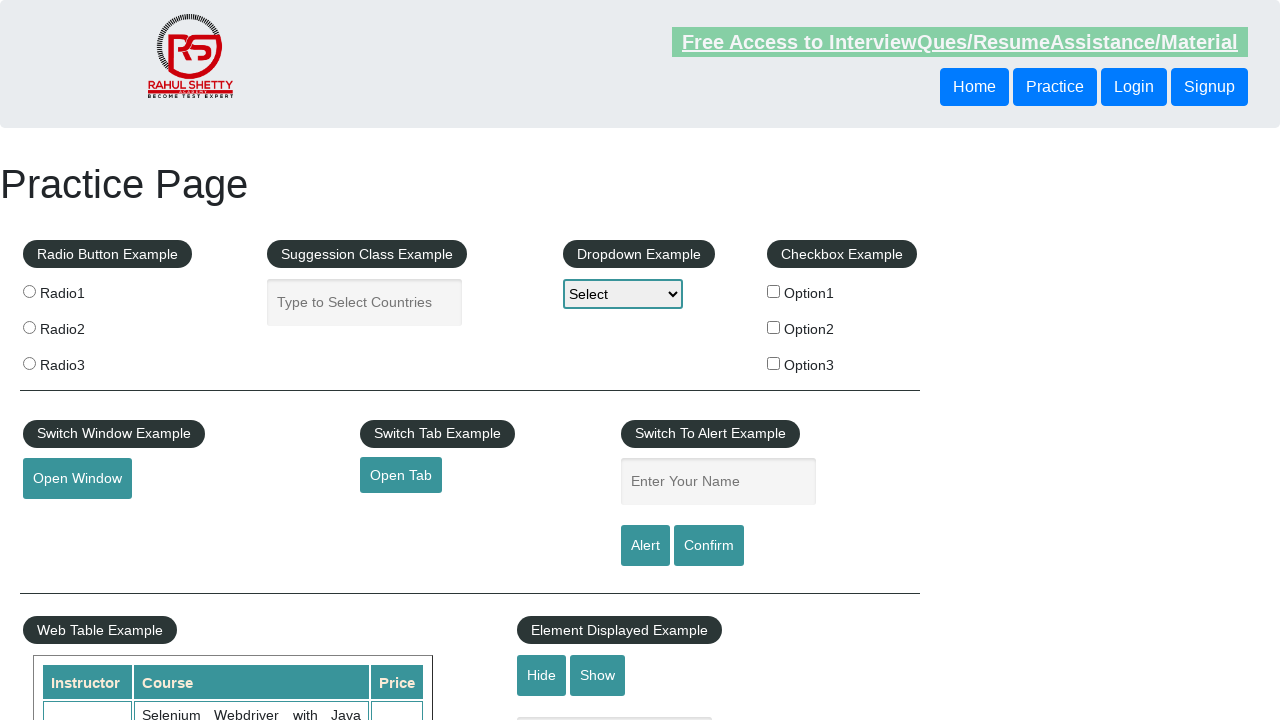

Filled name field with 'rahul' on input#name
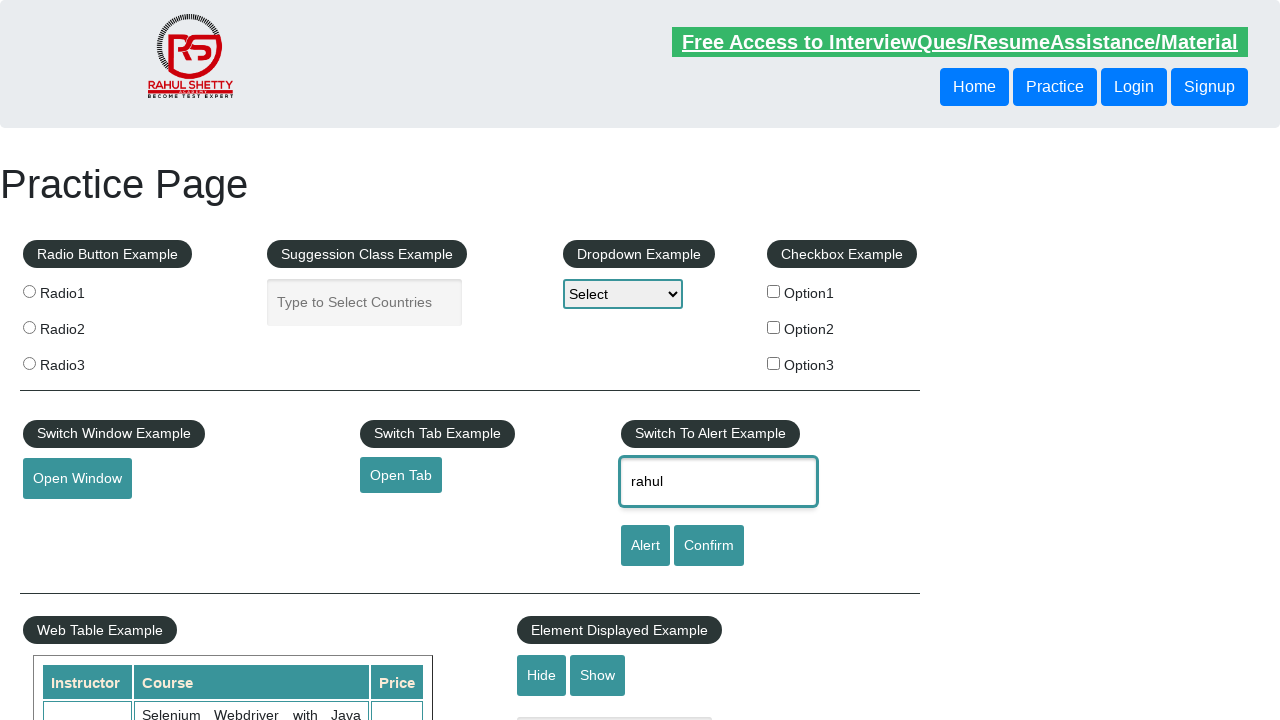

Clicked Alert button to trigger alert at (645, 546) on xpath=//fieldset[@class='pull-right']/input[@value='Alert']
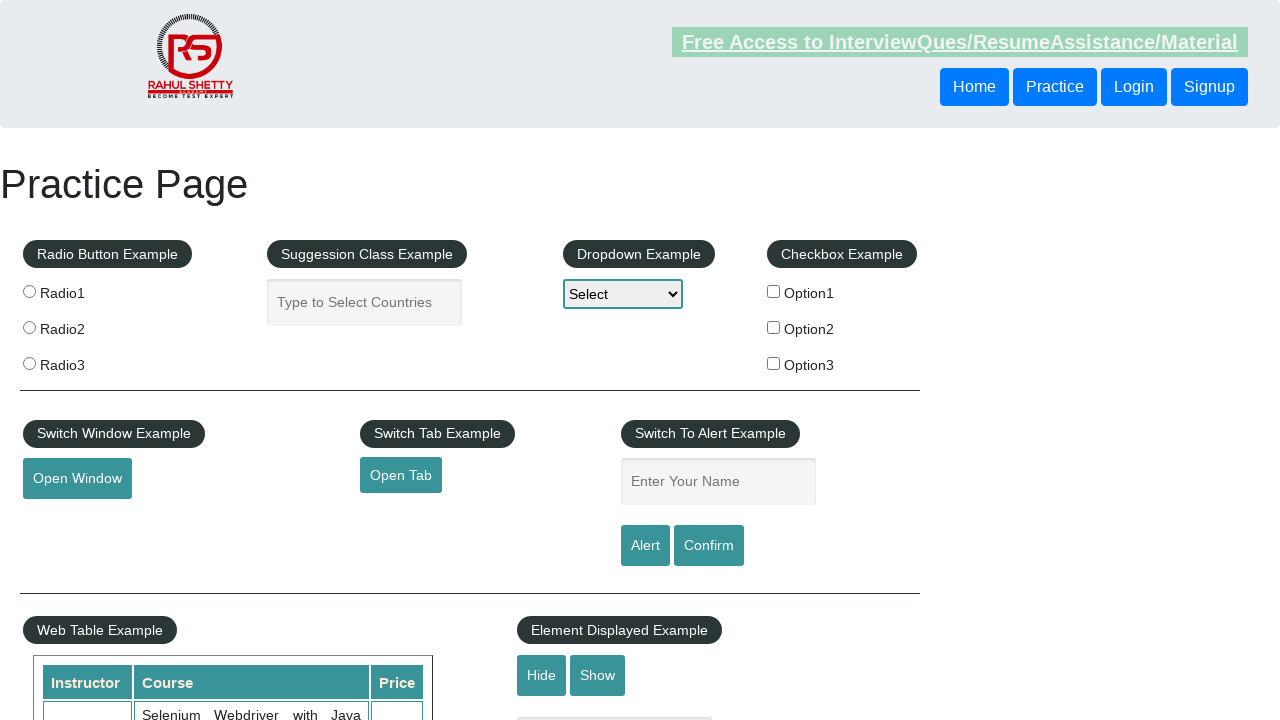

Set up dialog handler to accept alerts
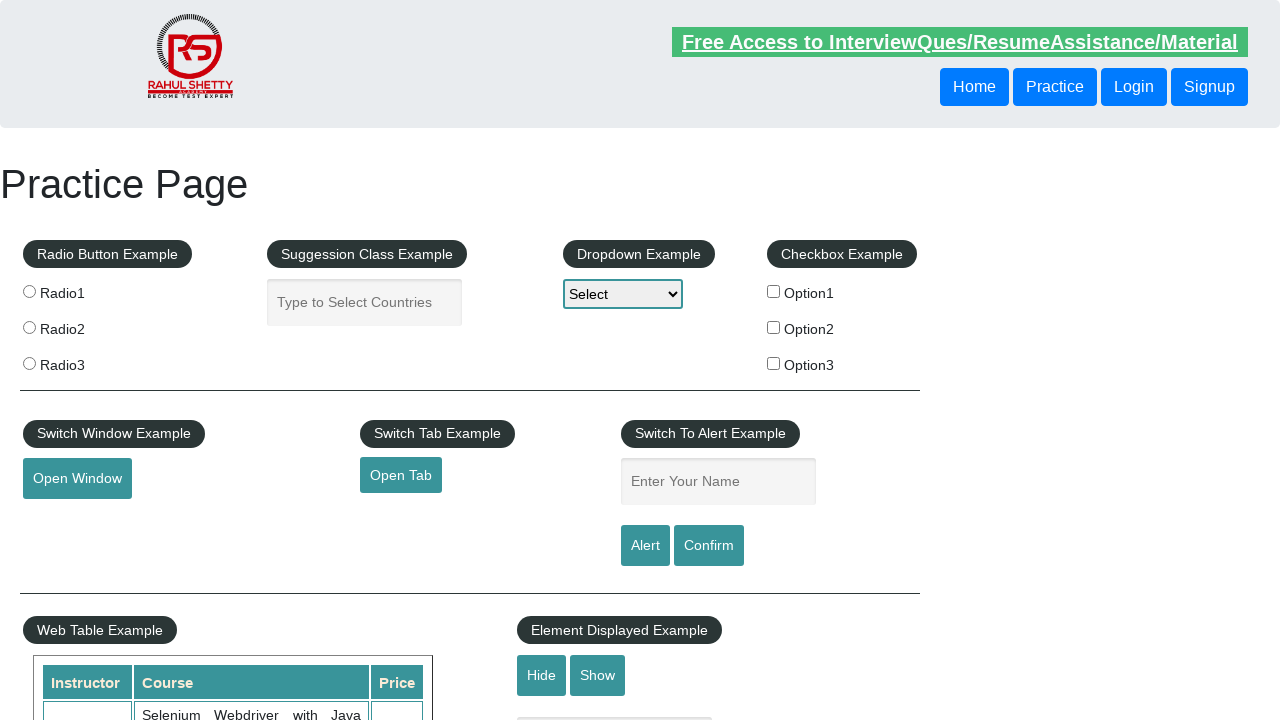

Clicked Alert button again and accepted the alert at (645, 546) on xpath=//fieldset[@class='pull-right']/input[@value='Alert']
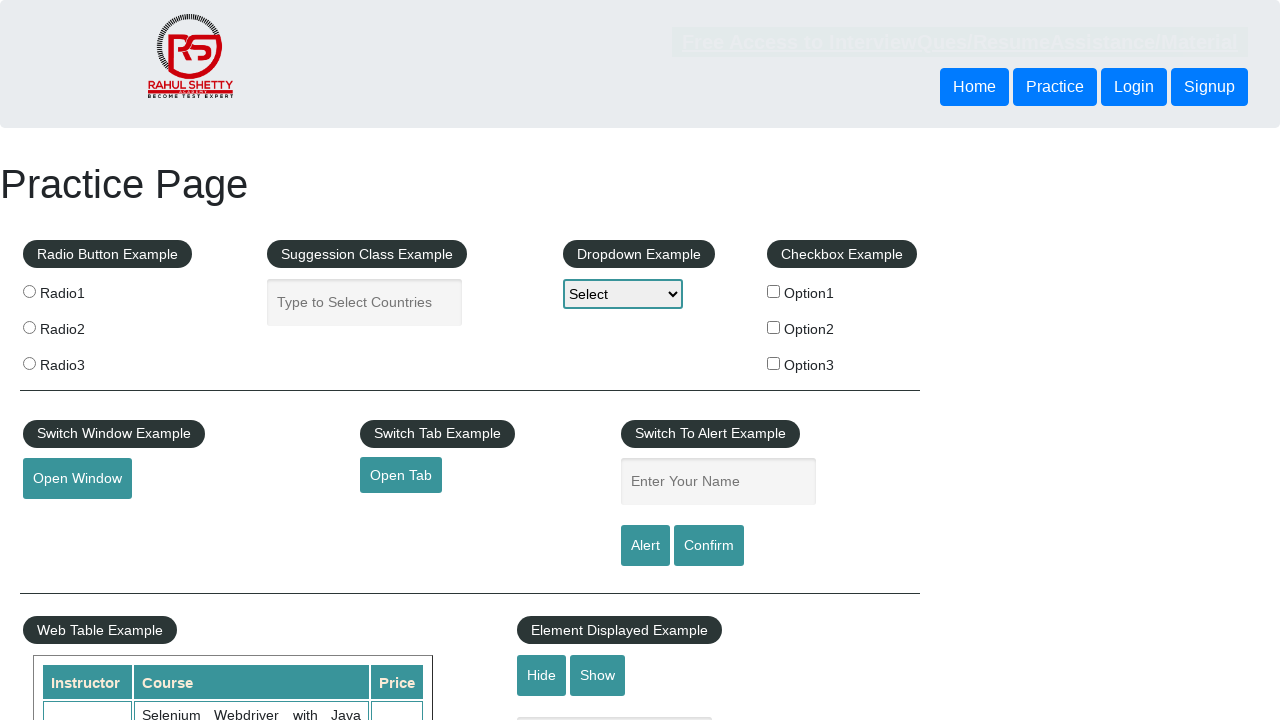

Set up dialog handler to dismiss confirm dialog
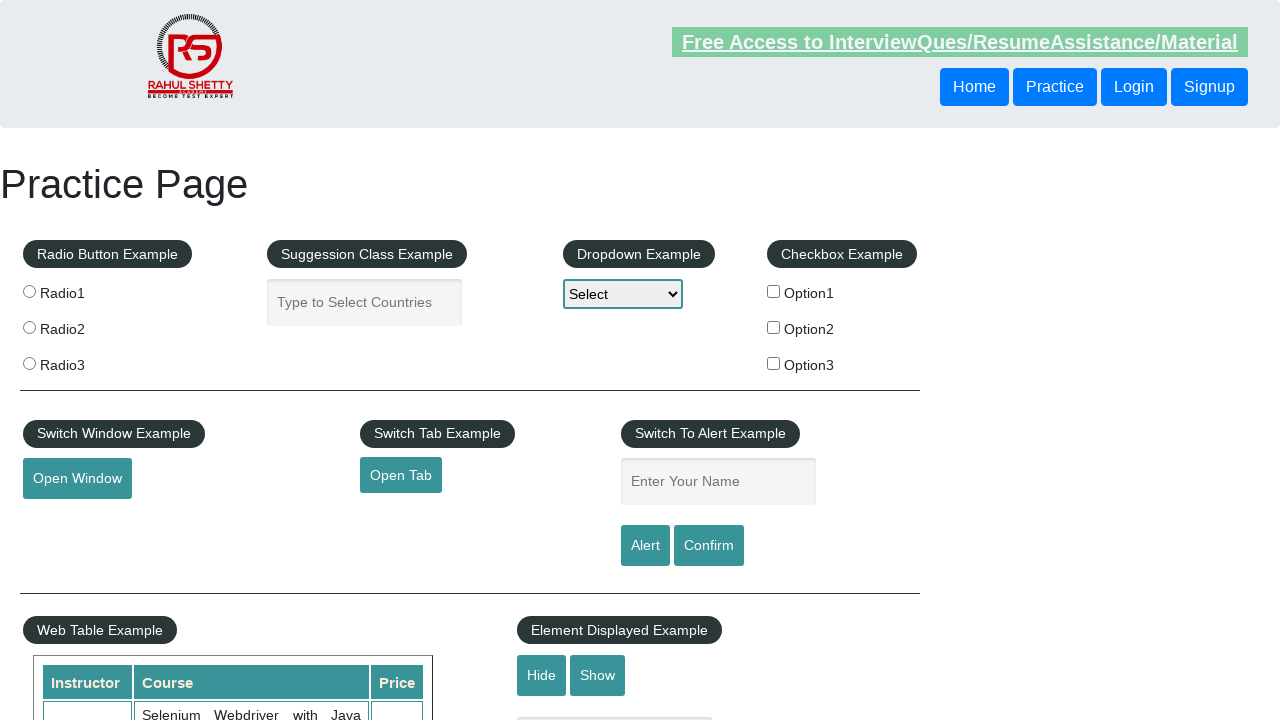

Clicked confirm button and dismissed the confirm dialog at (709, 546) on input#confirmbtn
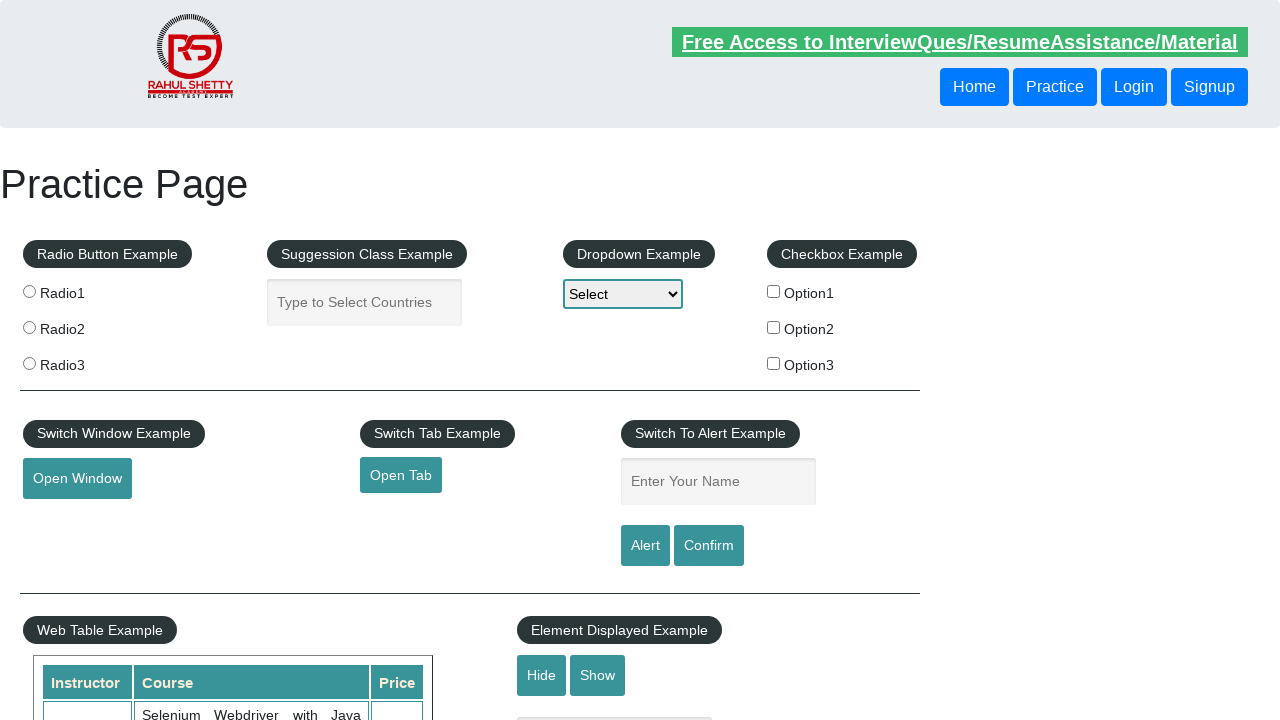

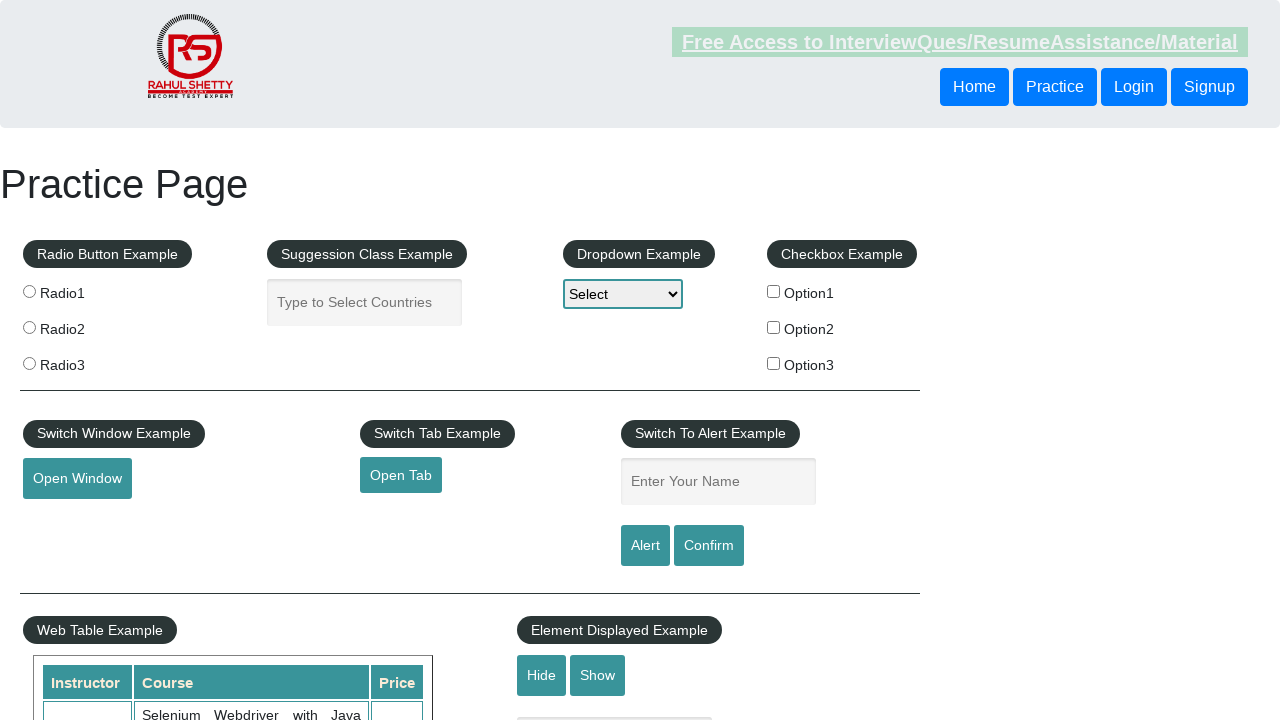